Tests the Indian Railways website by searching for trains between two stations, extracting train information from the results table, and checking for duplicate train names

Starting URL: https://erail.in/

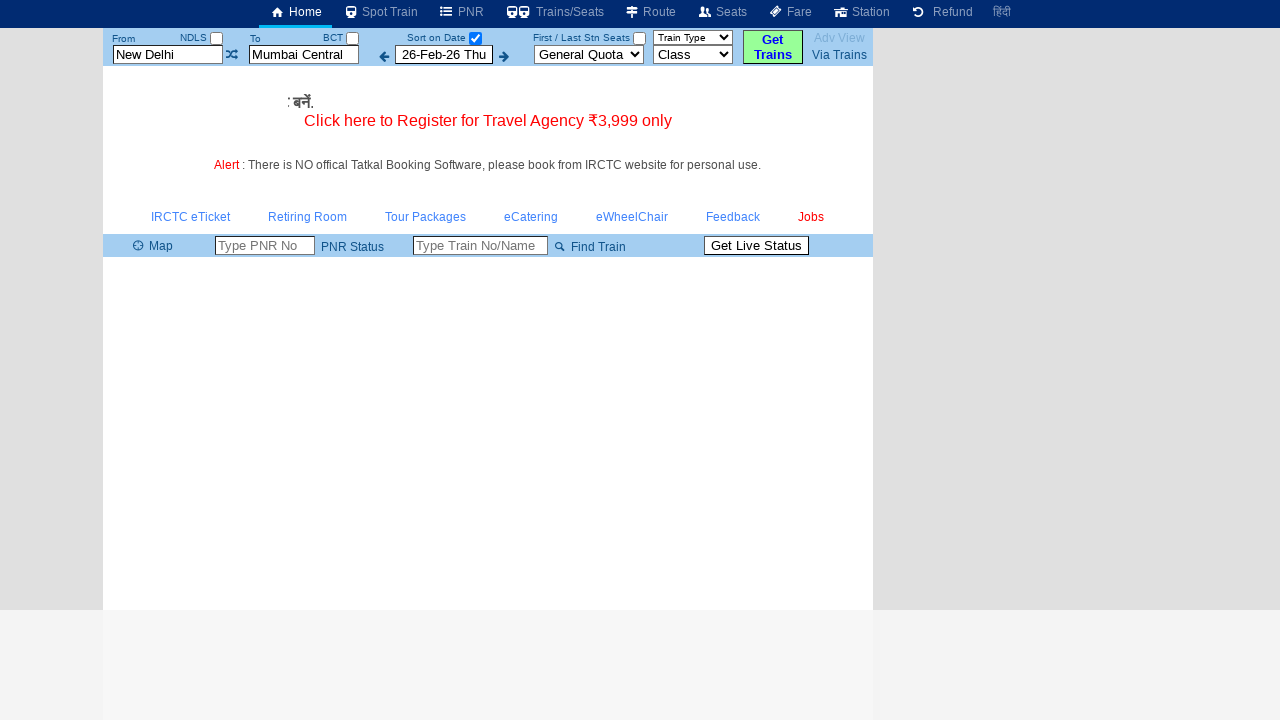

Cleared departure station field on #txtStationFrom
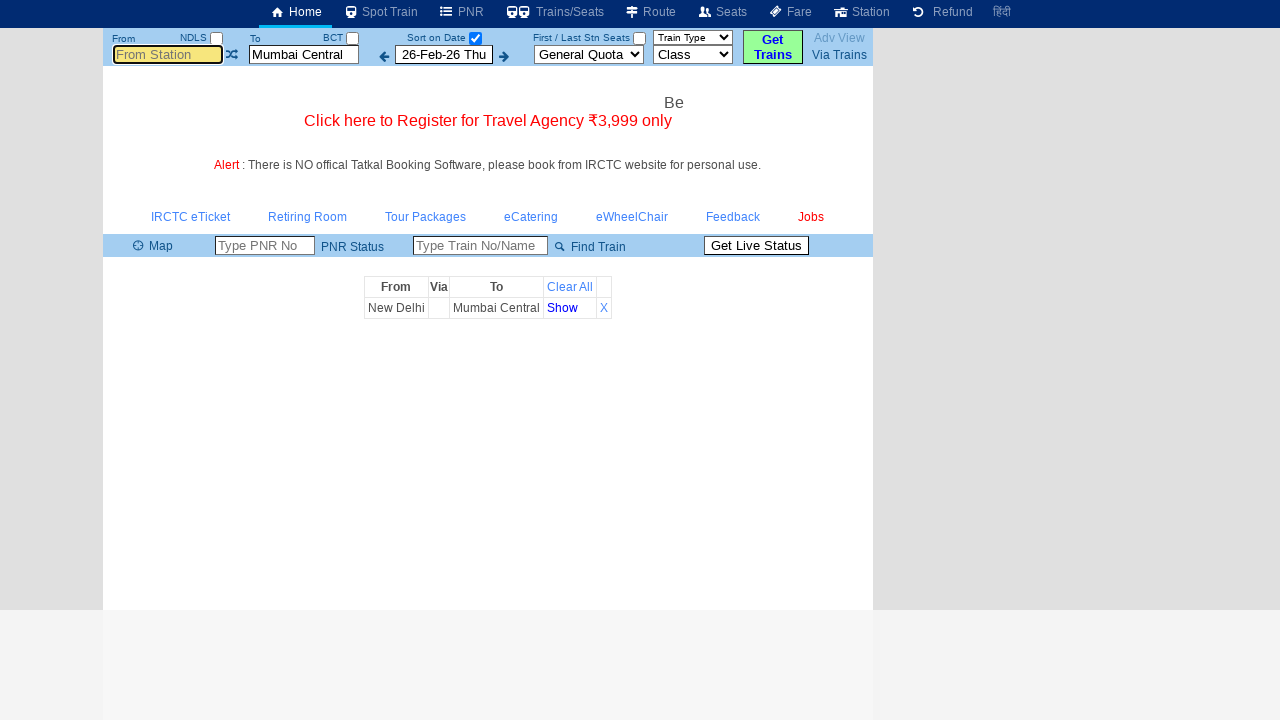

Entered 'MAS' as departure station on #txtStationFrom
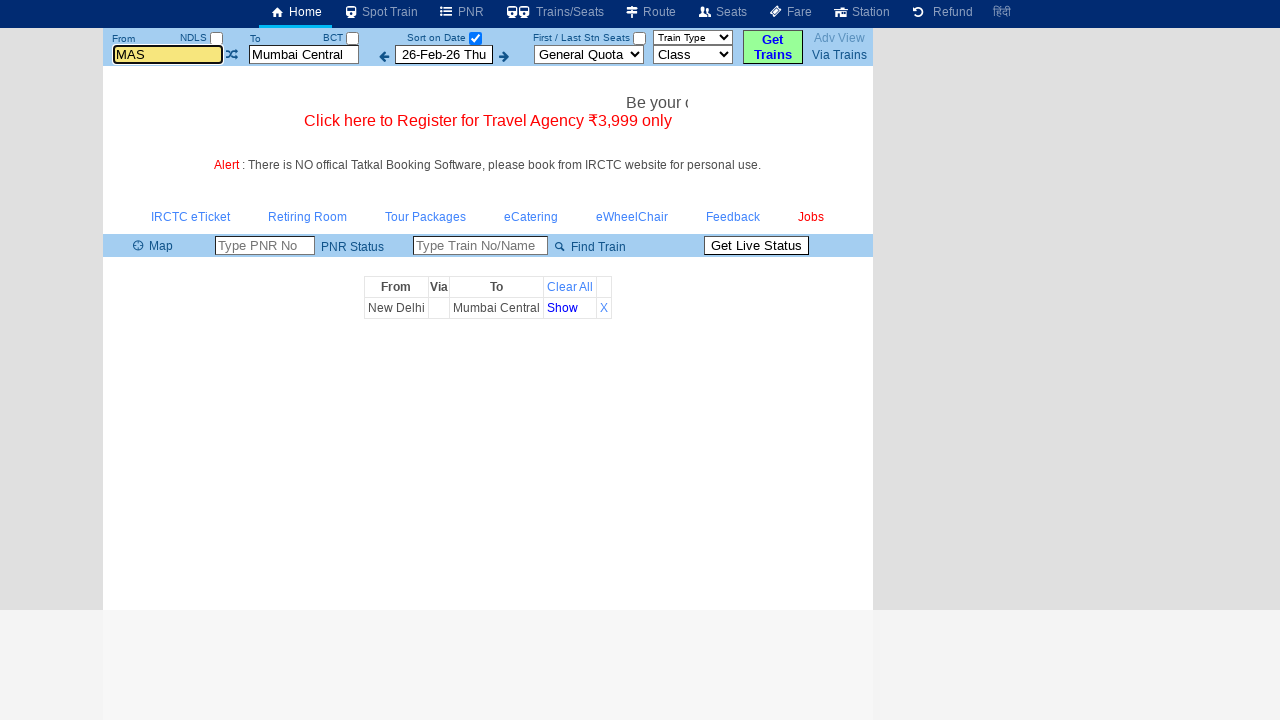

Pressed Enter to confirm departure station on #txtStationFrom
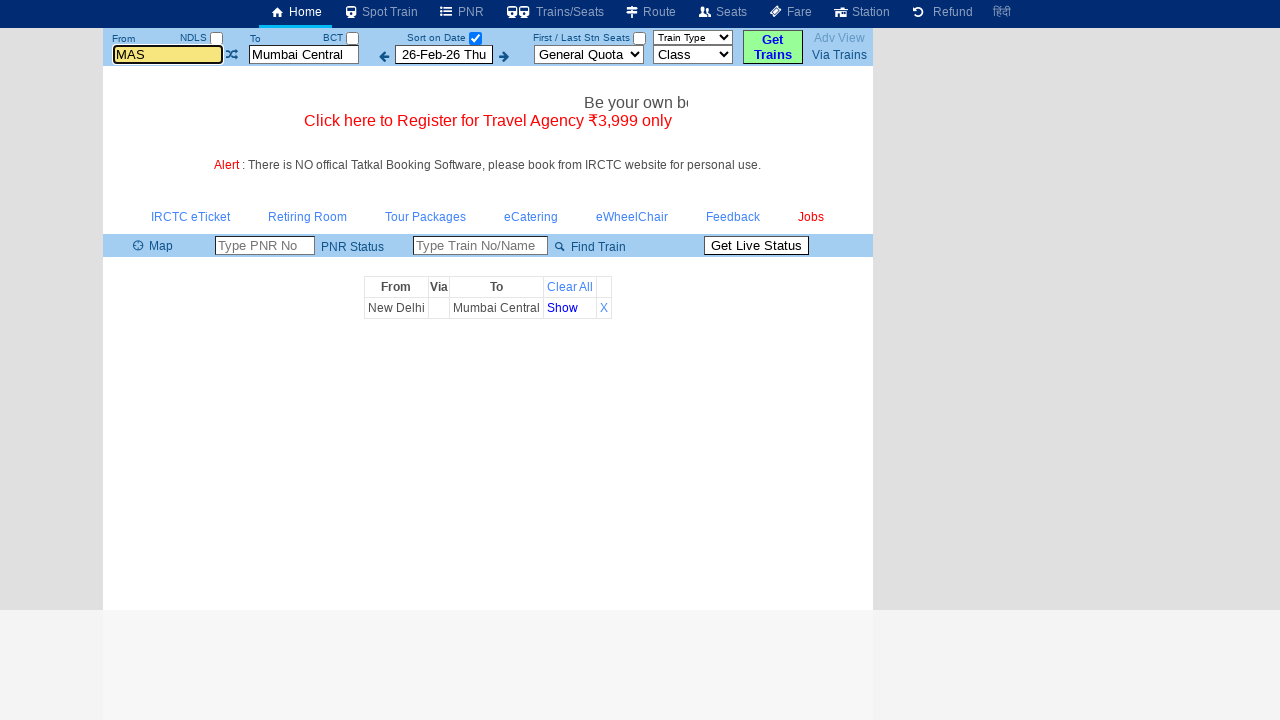

Cleared arrival station field on #txtStationTo
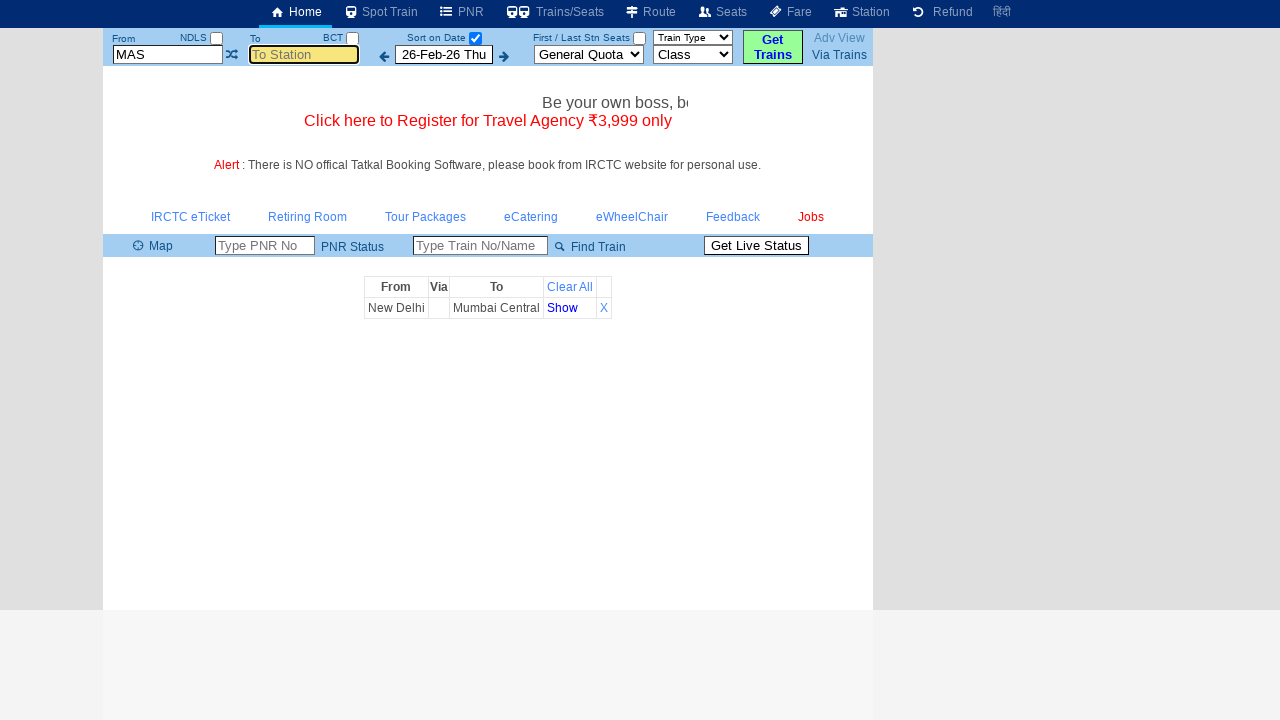

Entered 'MDU' as arrival station on #txtStationTo
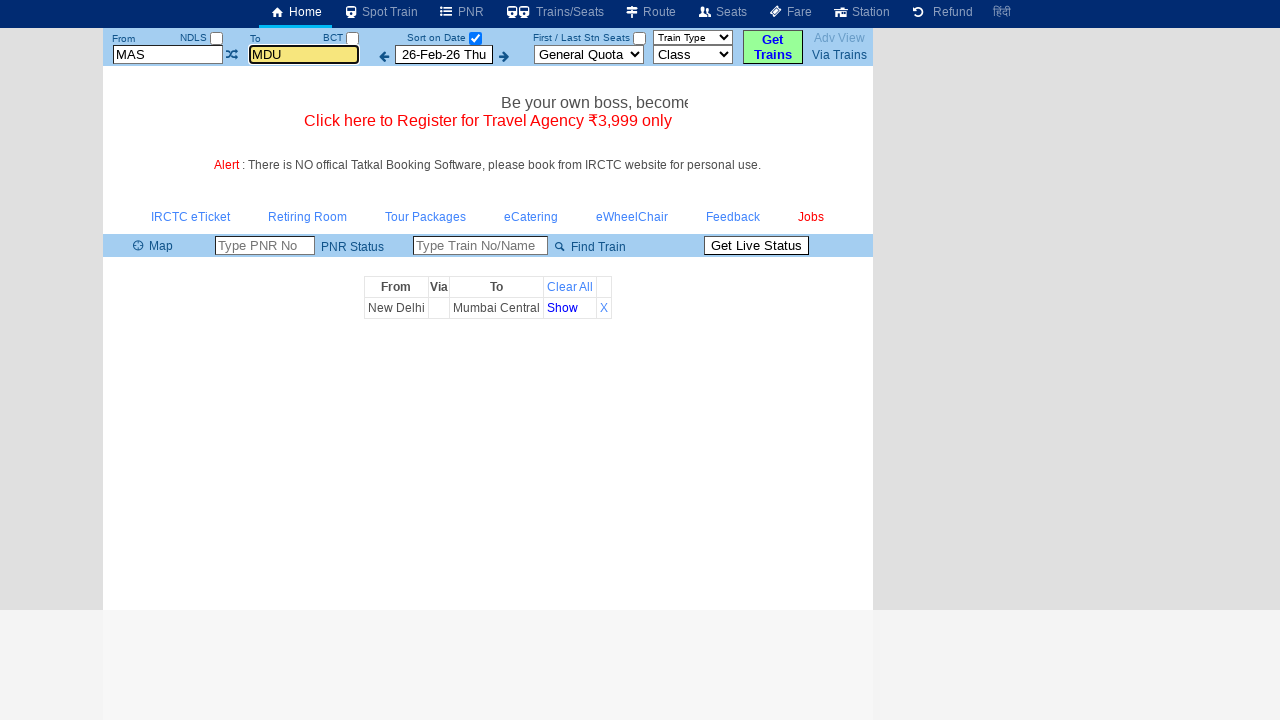

Pressed Enter to confirm arrival station on #txtStationTo
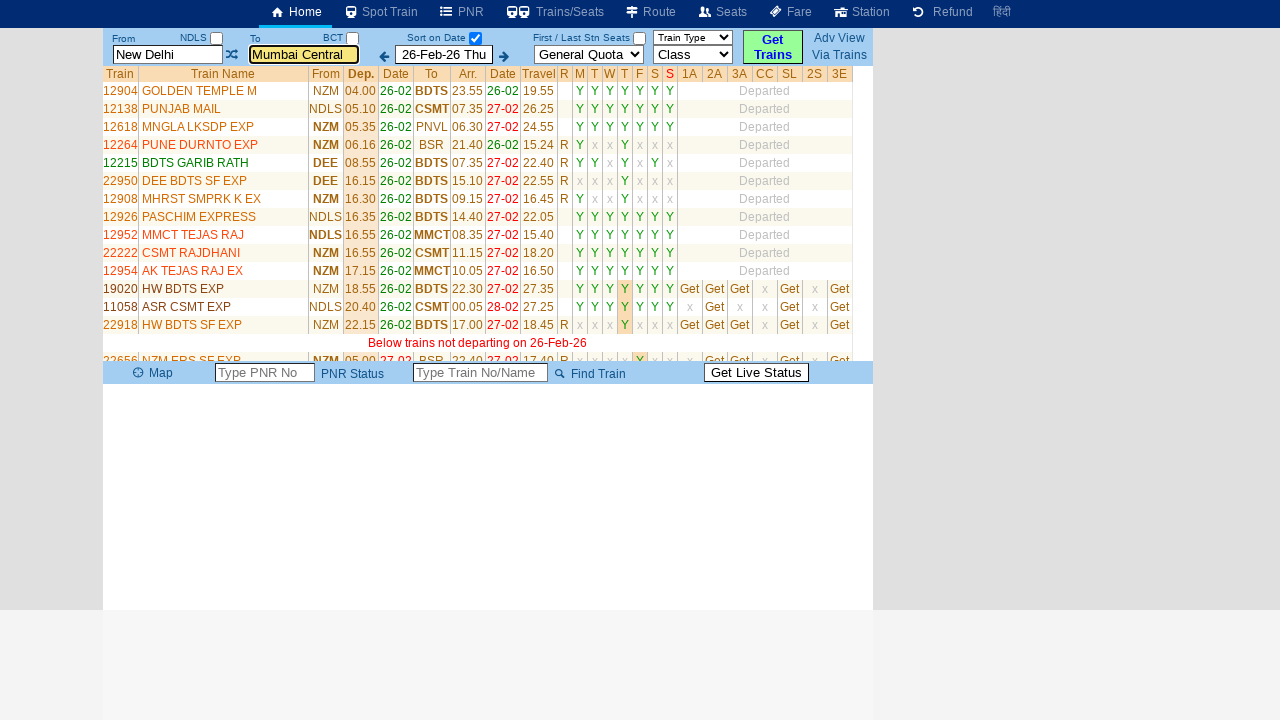

Unchecked 'Sort on Date' checkbox at (475, 38) on #chkSelectDateOnly
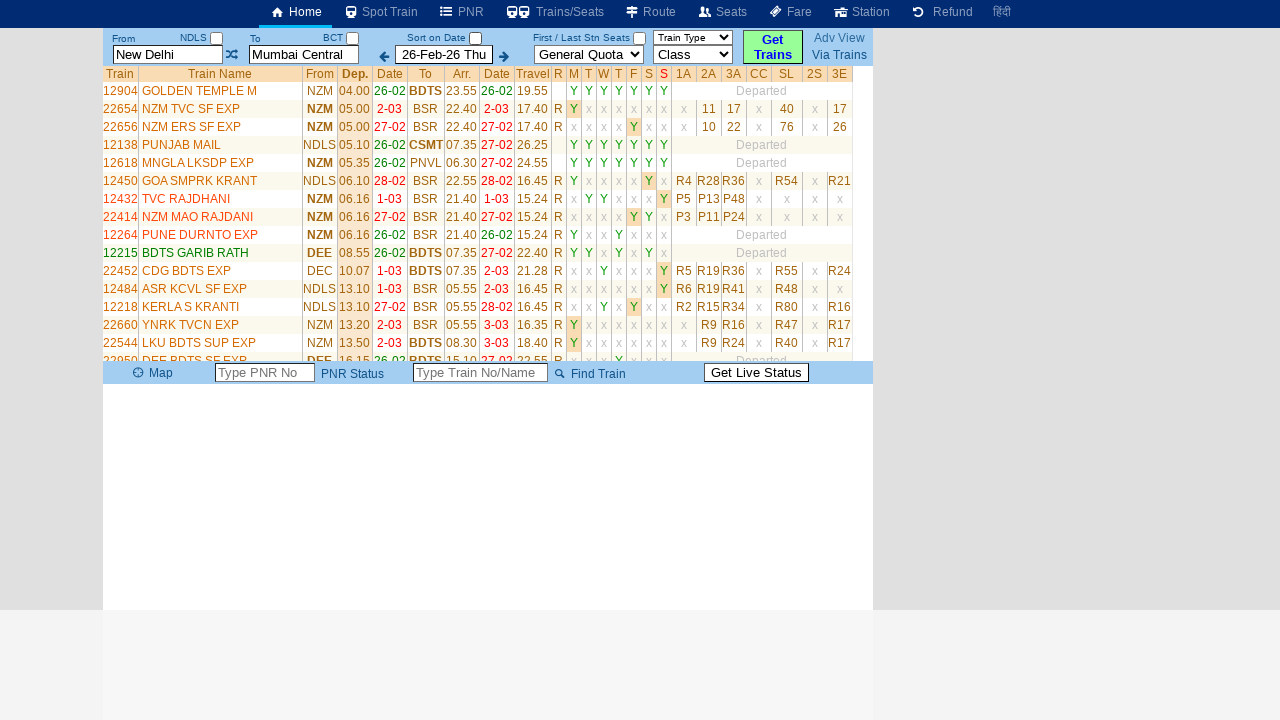

Train list table loaded successfully
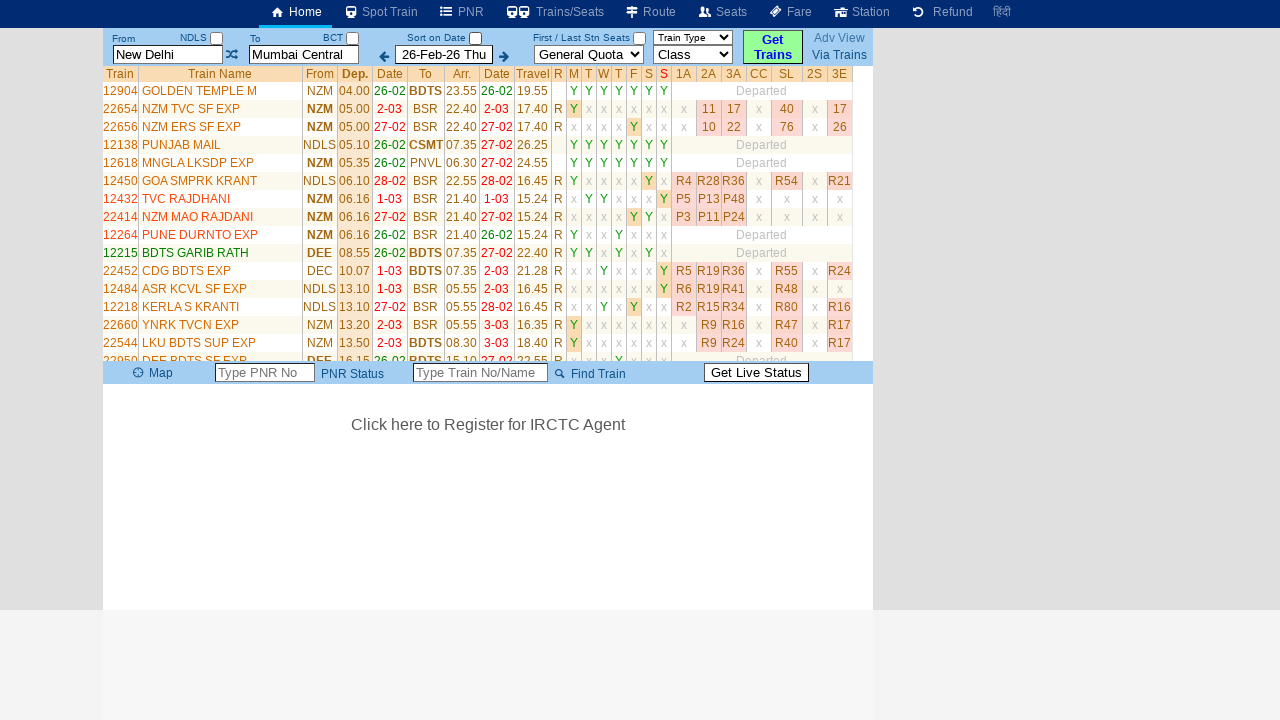

Retrieved total train rows count: 35
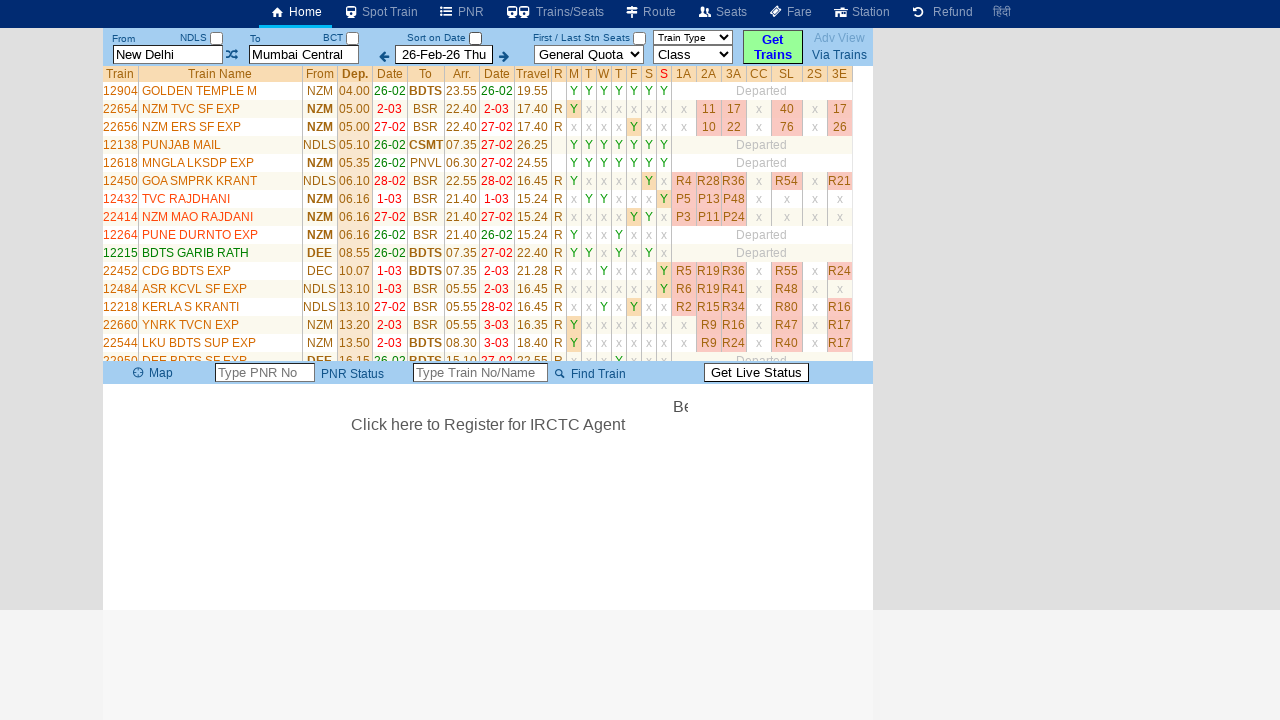

Extracted train name: GOLDEN TEMPLE M
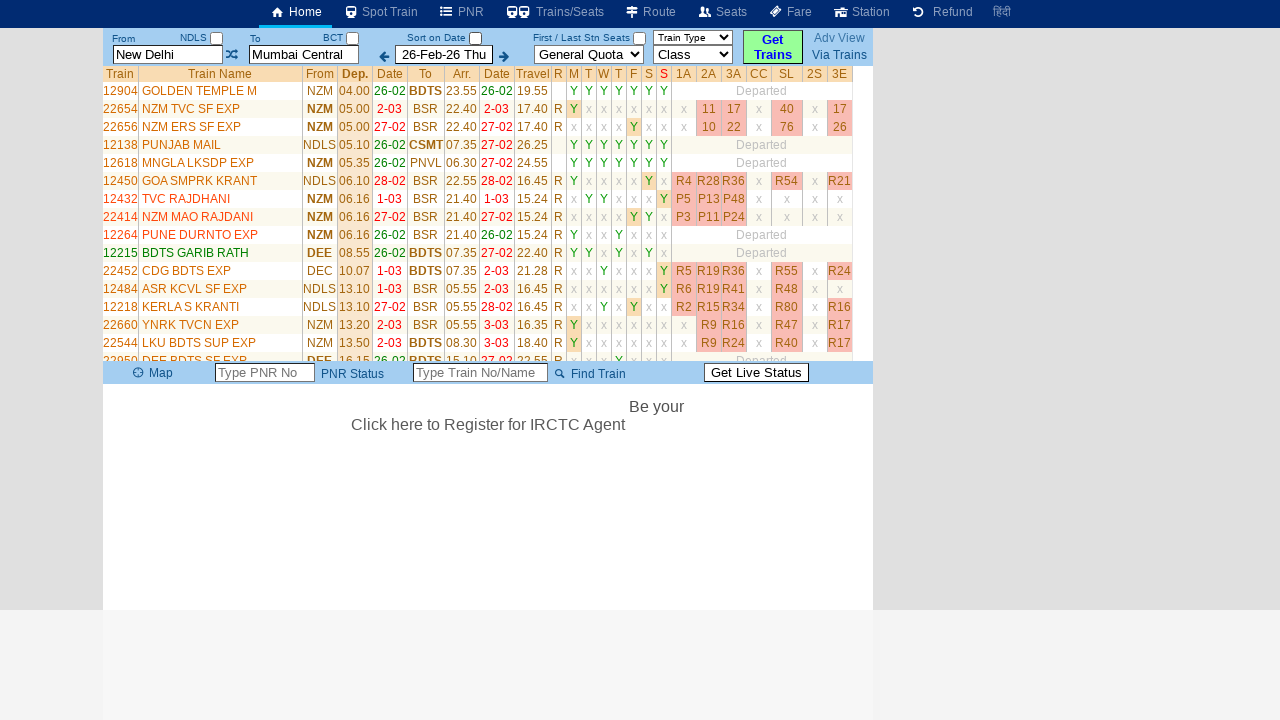

Extracted train name: NZM TVC SF EXP
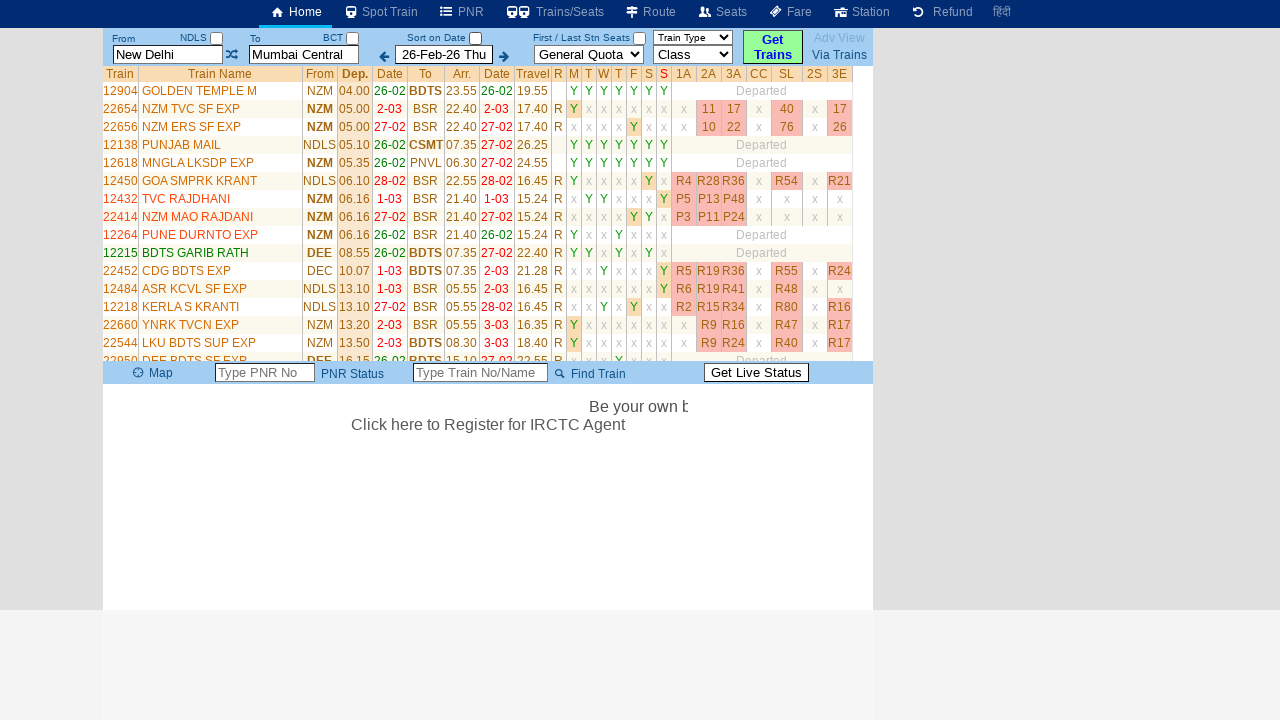

Extracted train name: NZM ERS SF EXP
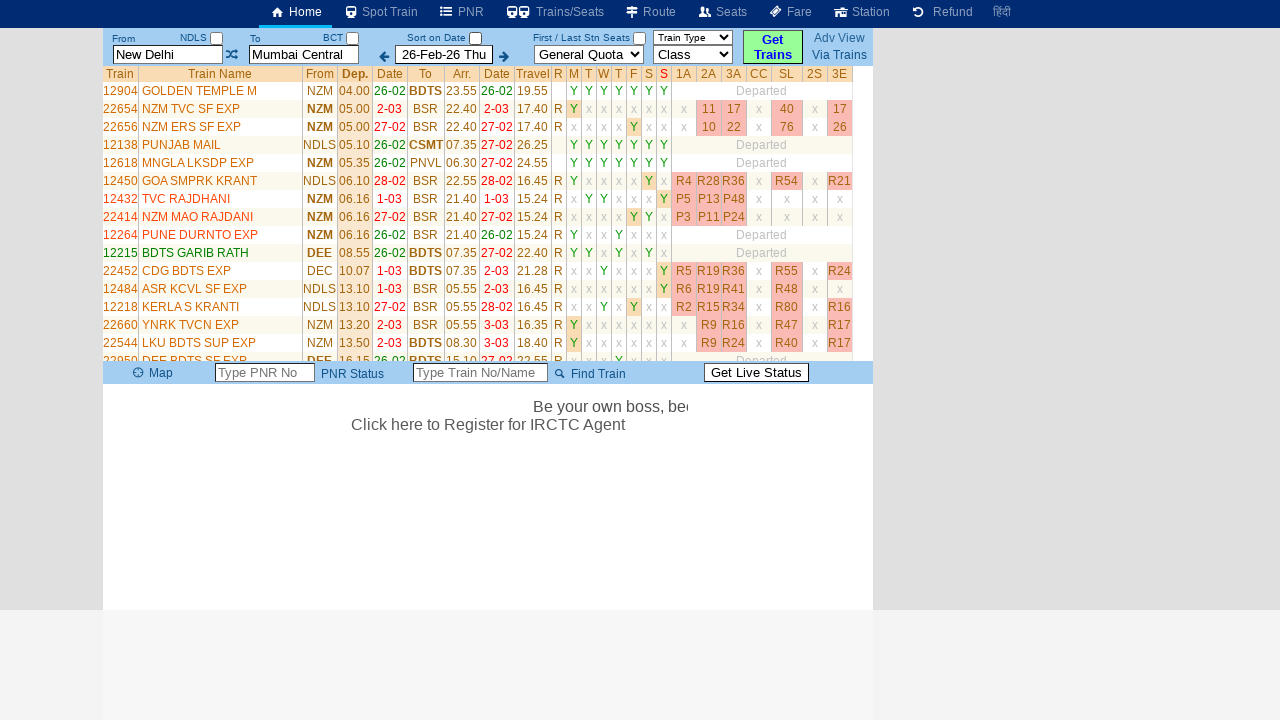

Extracted train name: PUNJAB MAIL
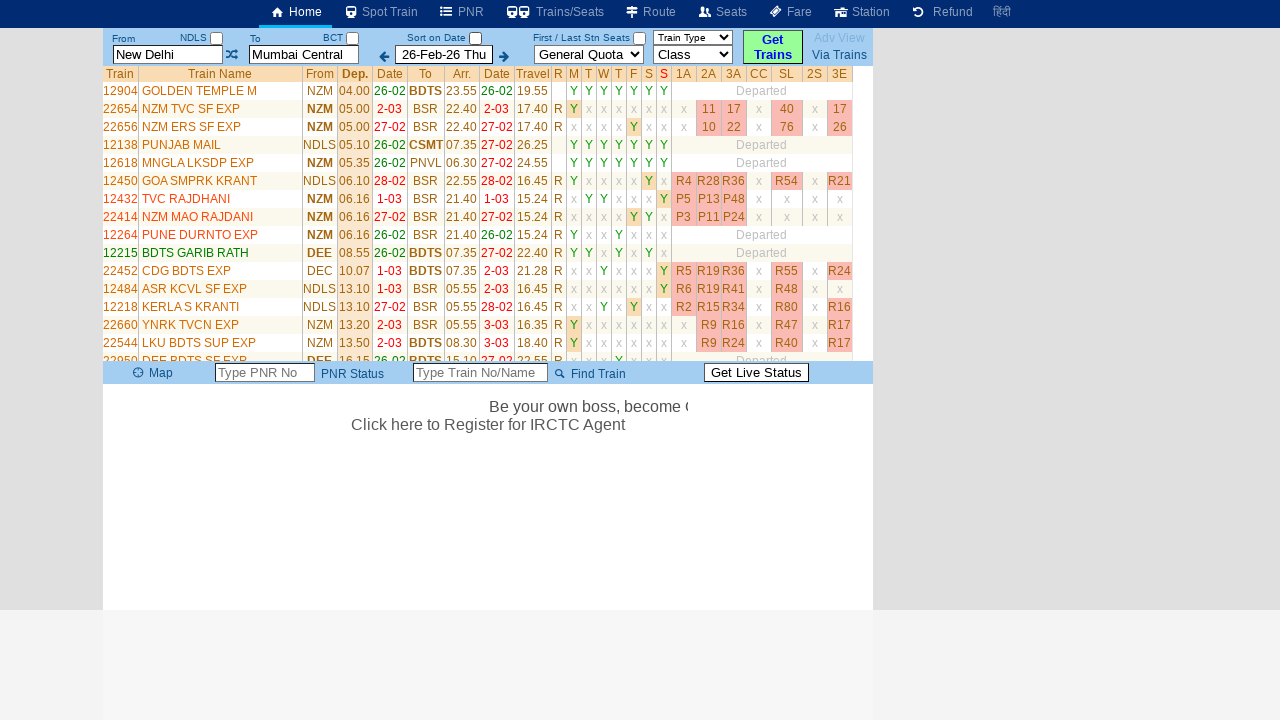

Extracted train name: MNGLA LKSDP EXP
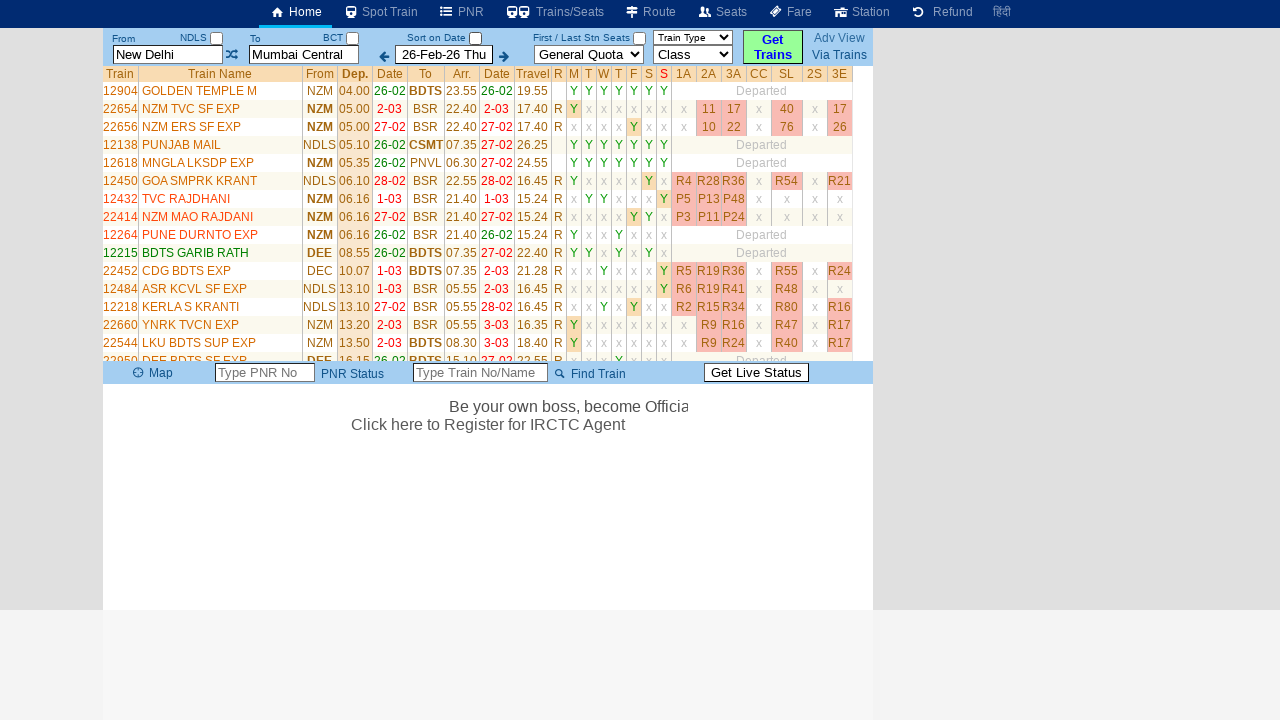

Extracted train name: GOA SMPRK KRANT
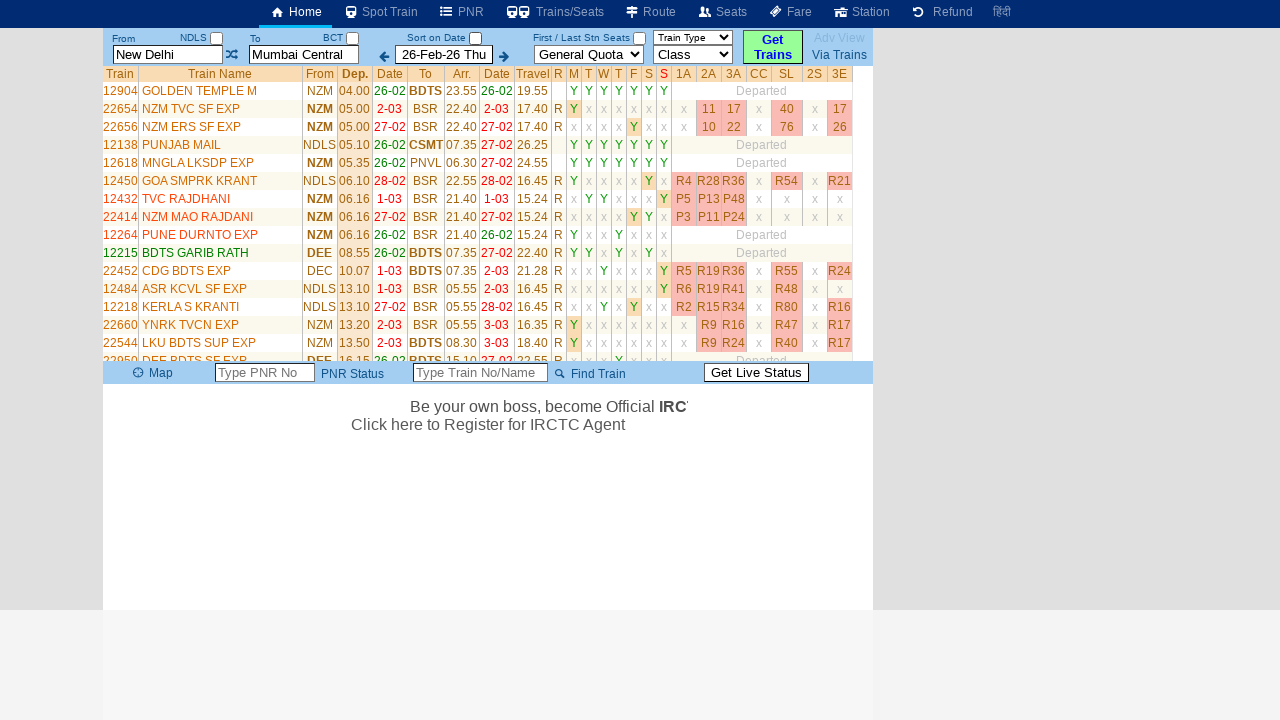

Extracted train name: TVC RAJDHANI
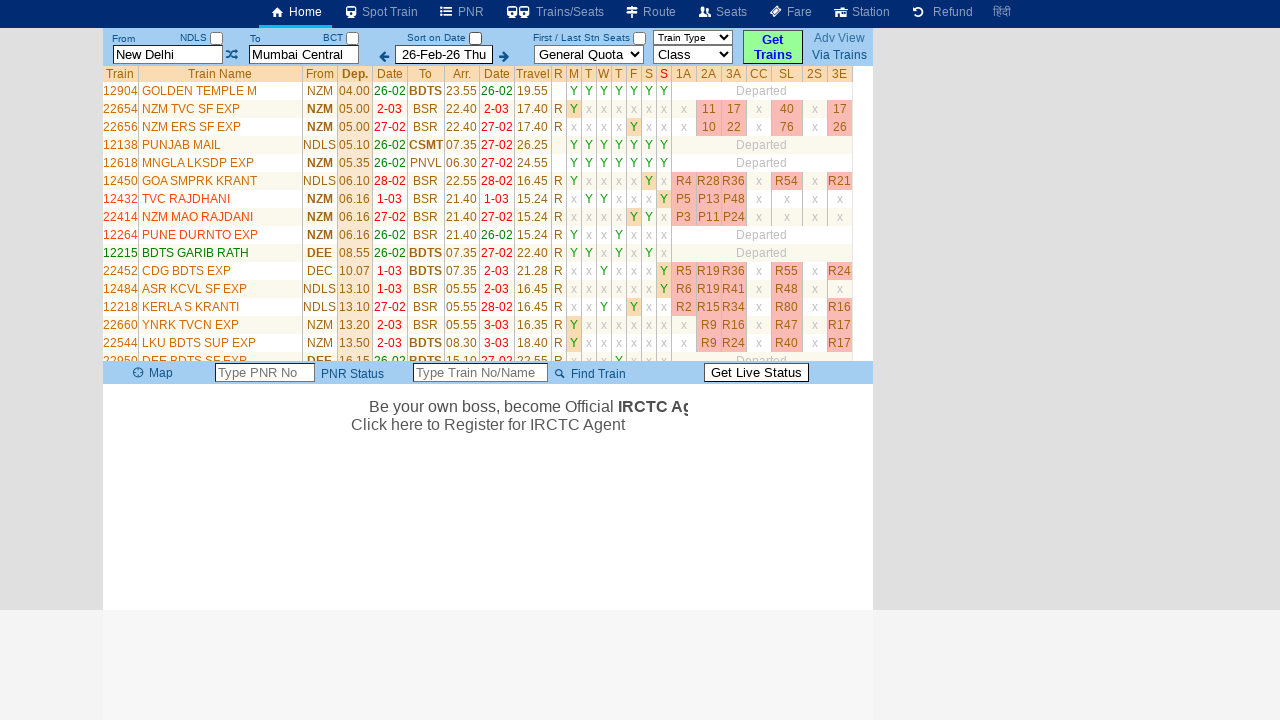

Extracted train name: NZM MAO RAJDANI
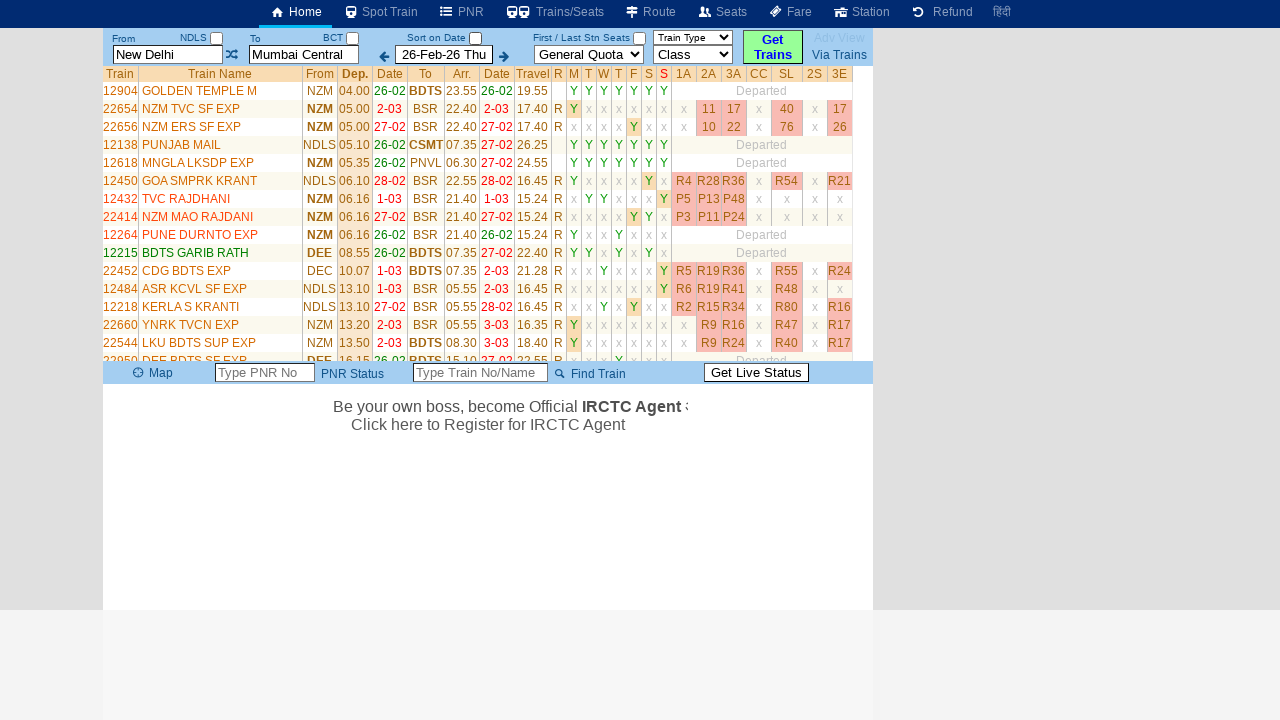

Verified 8 train records are present in the results table
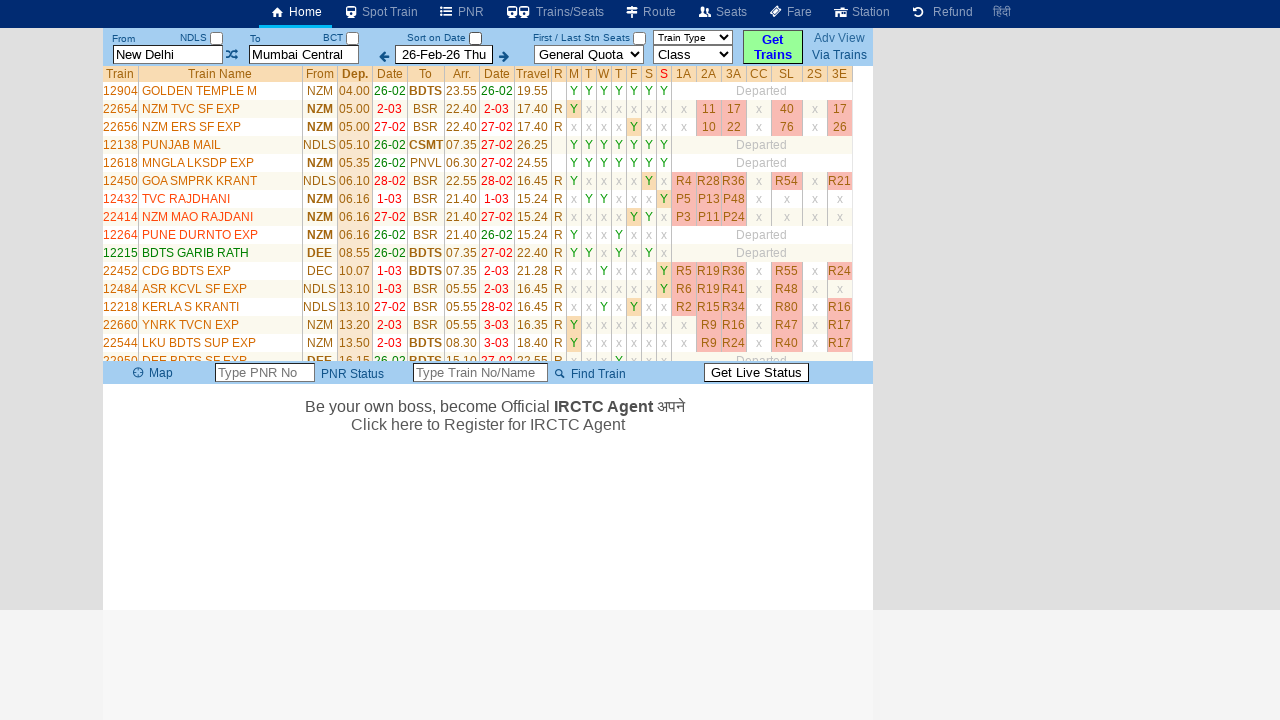

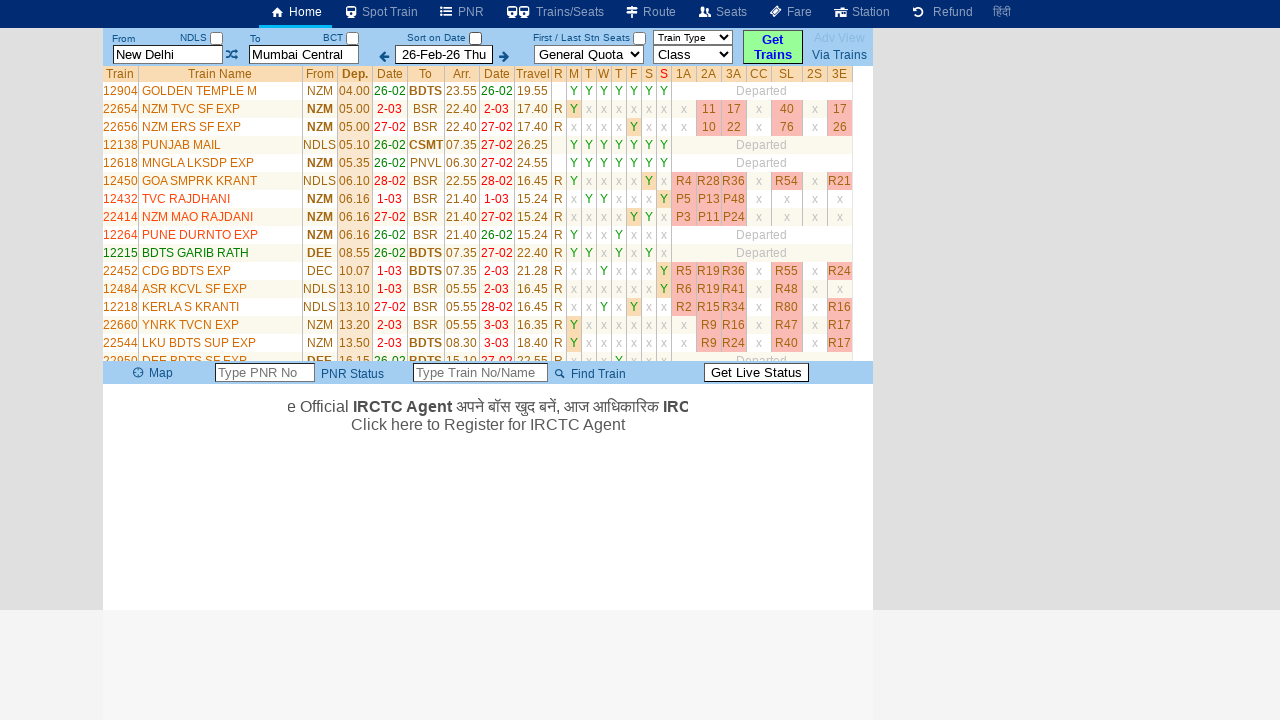